Tests JavaScript alert confirmation dialogs by accepting and dismissing them

Starting URL: https://v1.training-support.net/selenium/javascript-alerts

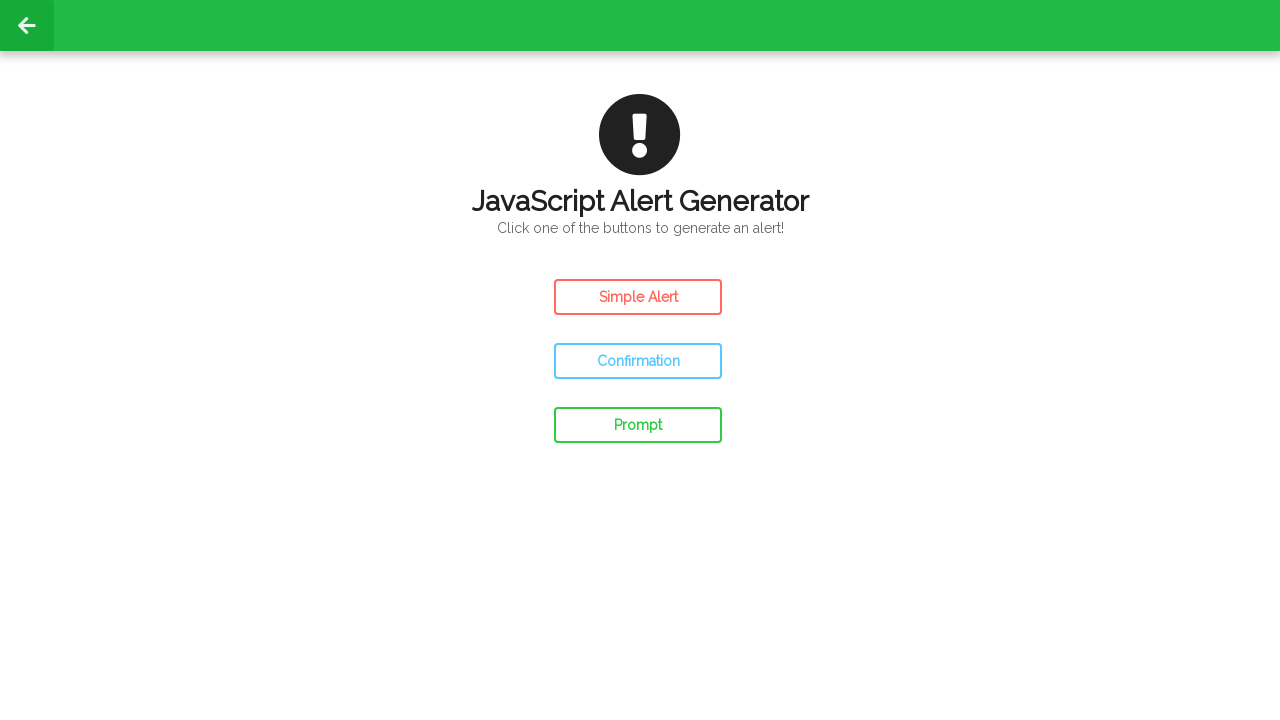

Clicked confirm button to trigger first alert at (638, 361) on #confirm
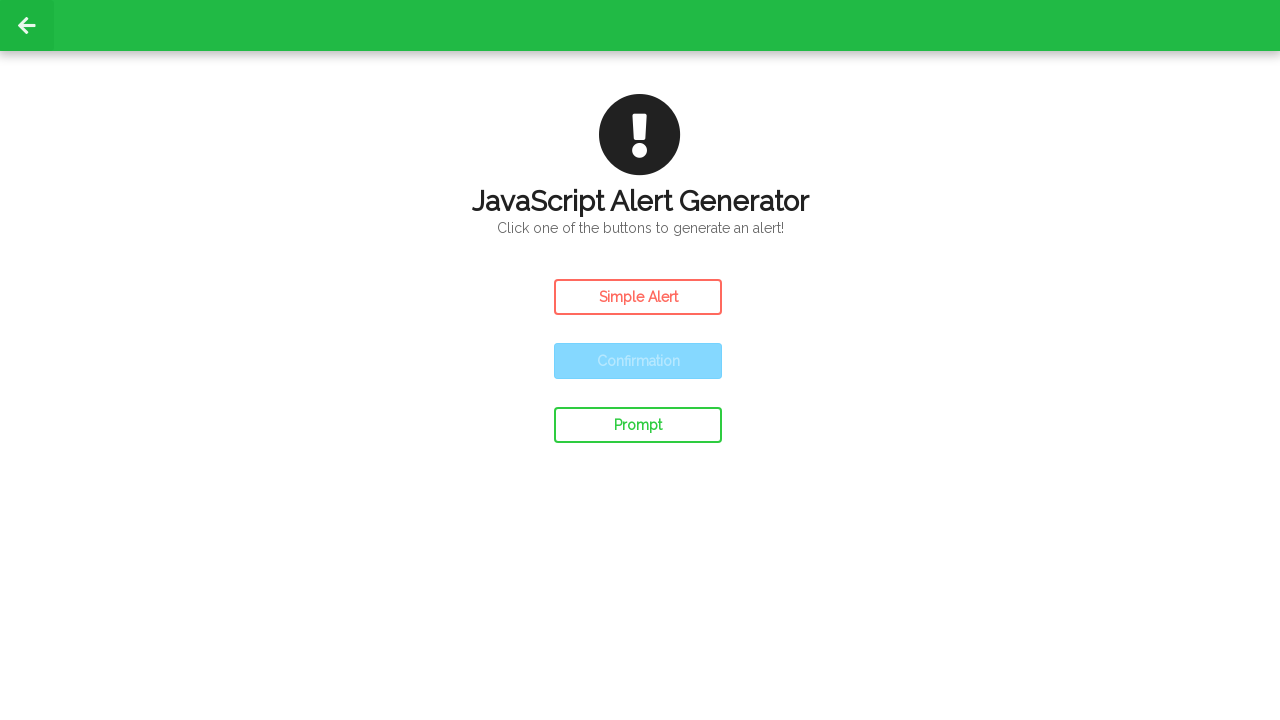

Set up dialog handler to accept alerts
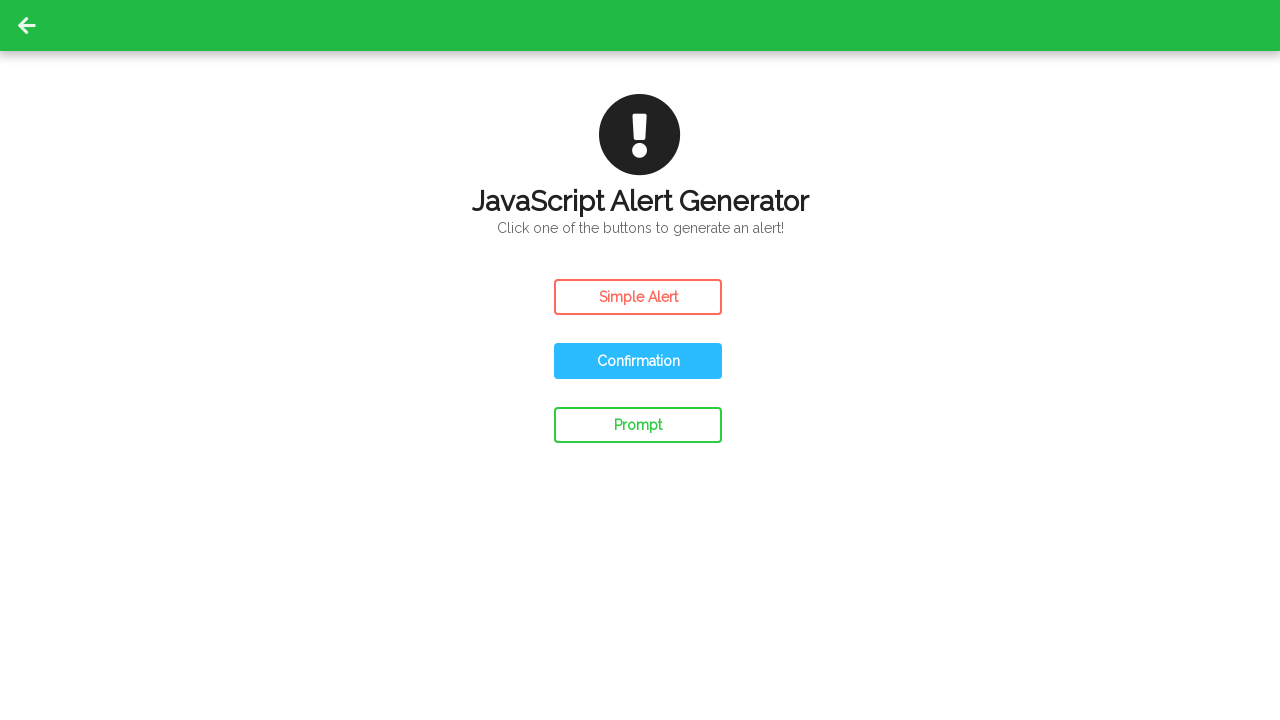

Waited for dialog to be handled
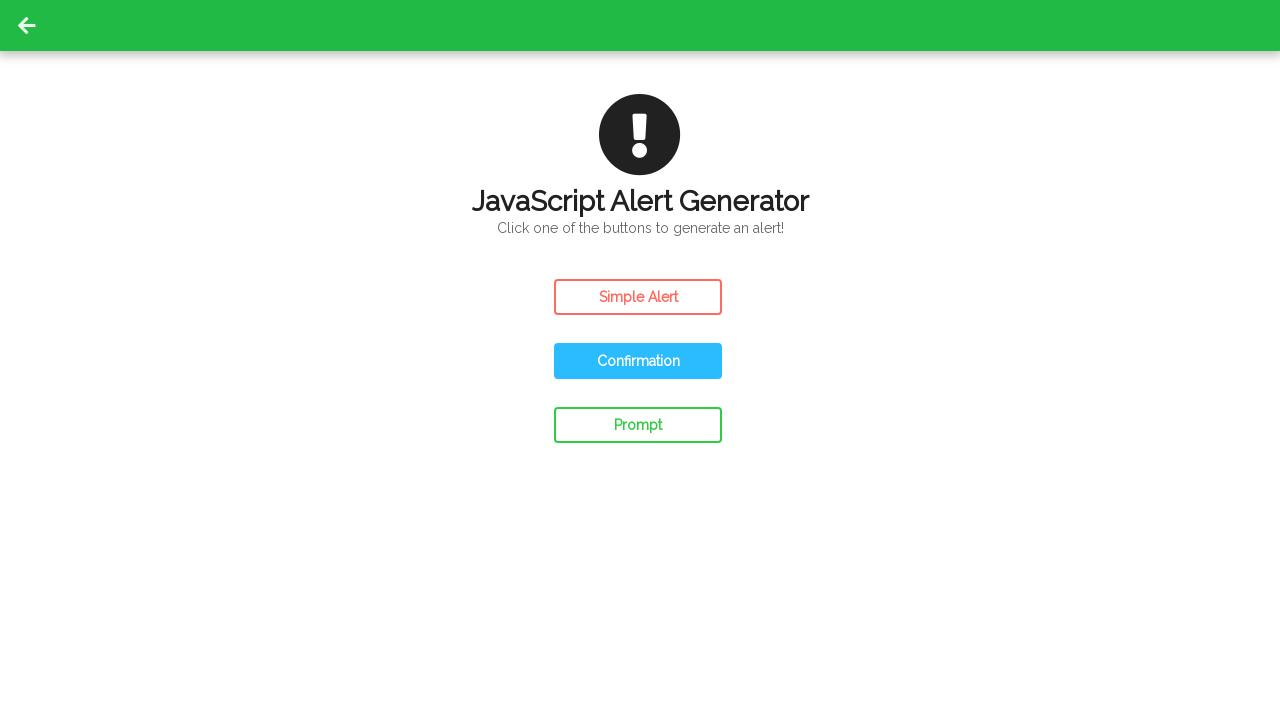

Clicked confirm button to trigger second alert at (638, 361) on #confirm
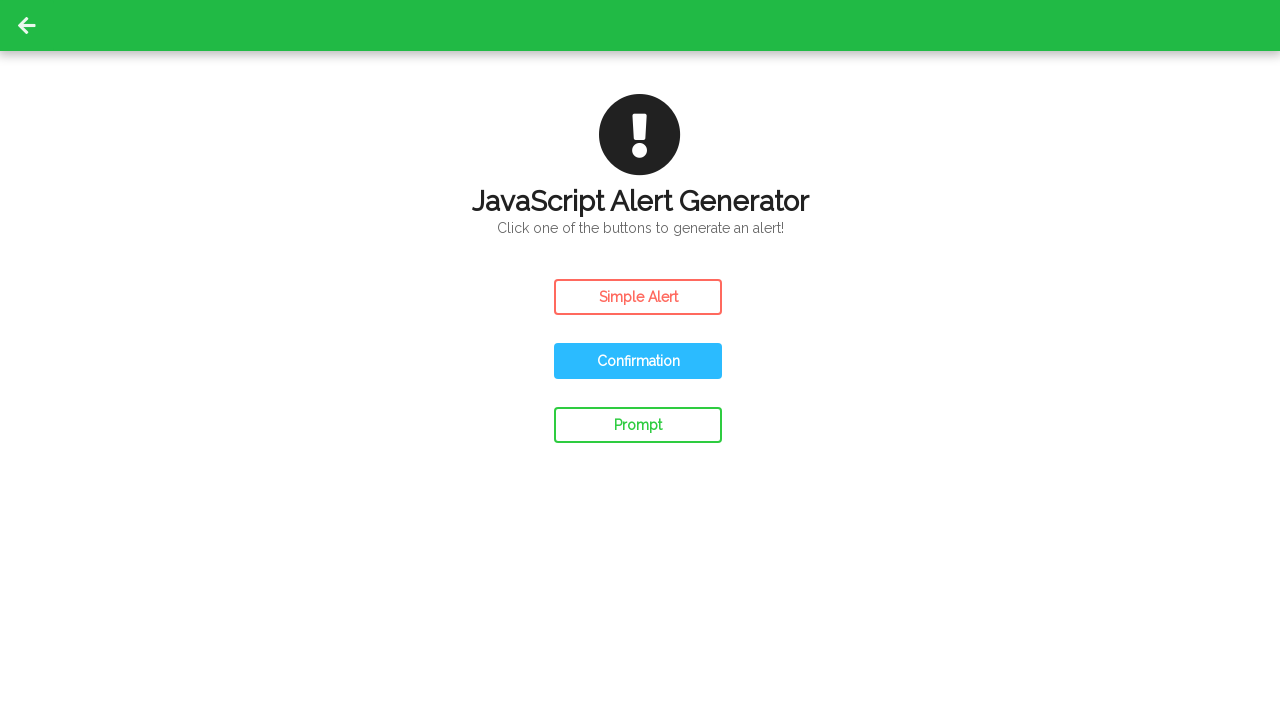

Set up dialog handler to dismiss alerts
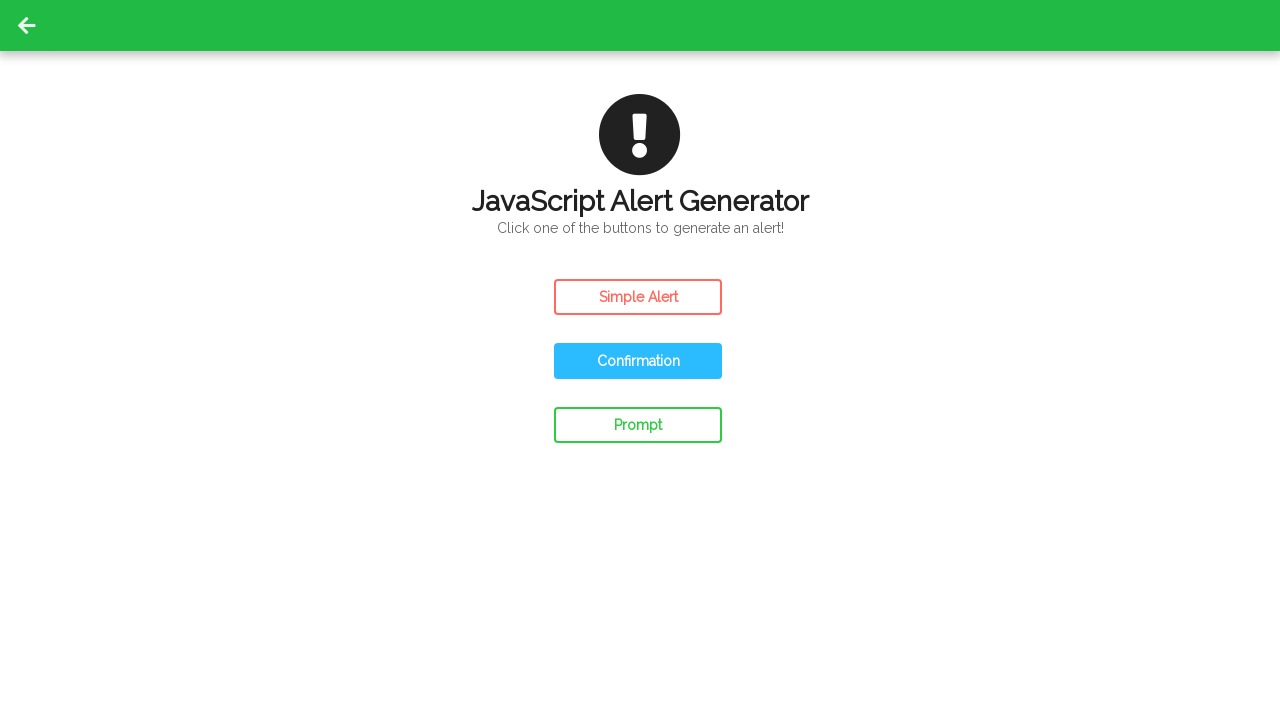

Waited for second dialog to be handled
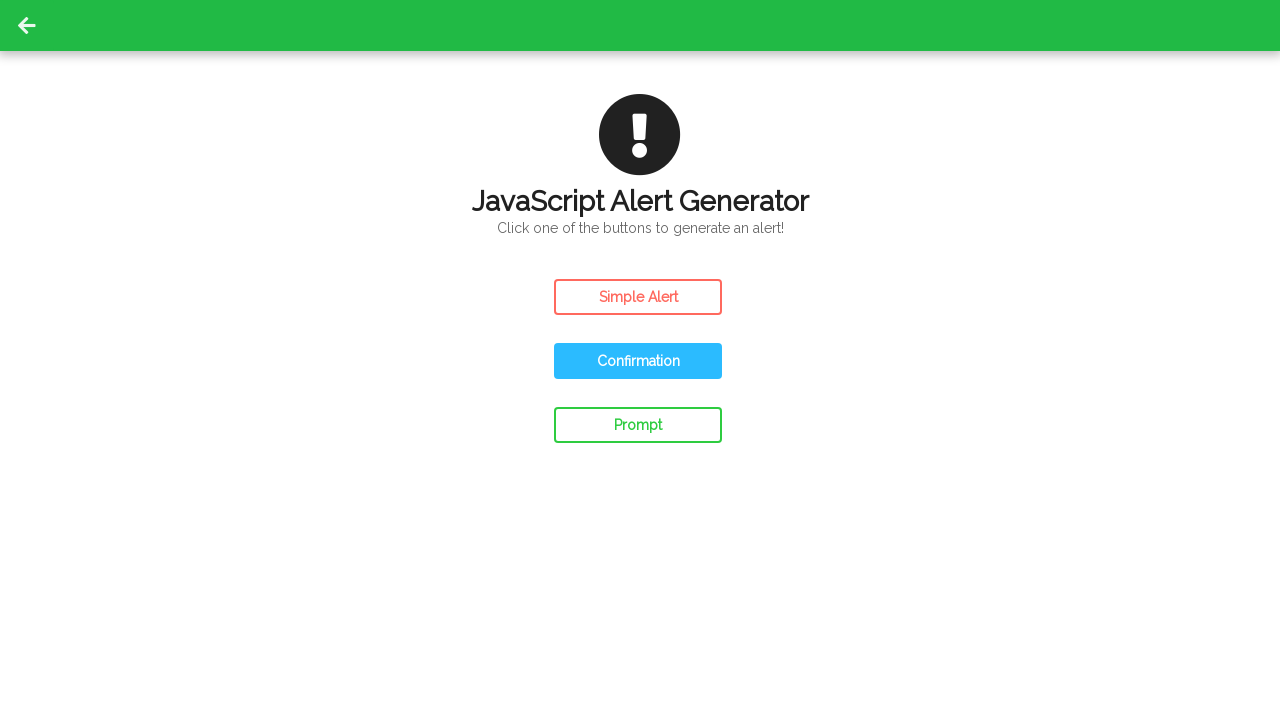

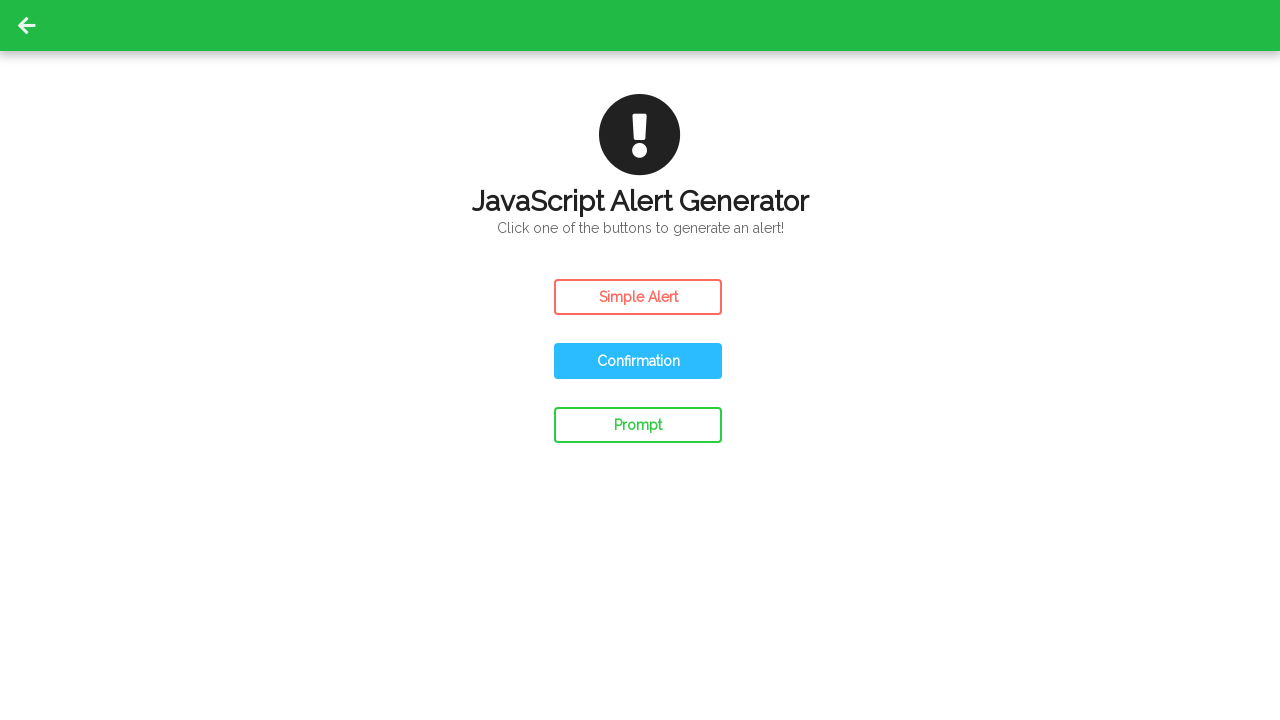